Navigates to W3Schools HTML tables page and locates the middle cell of the middle row in a specific table

Starting URL: https://www.w3schools.com/html/html_tables.asp

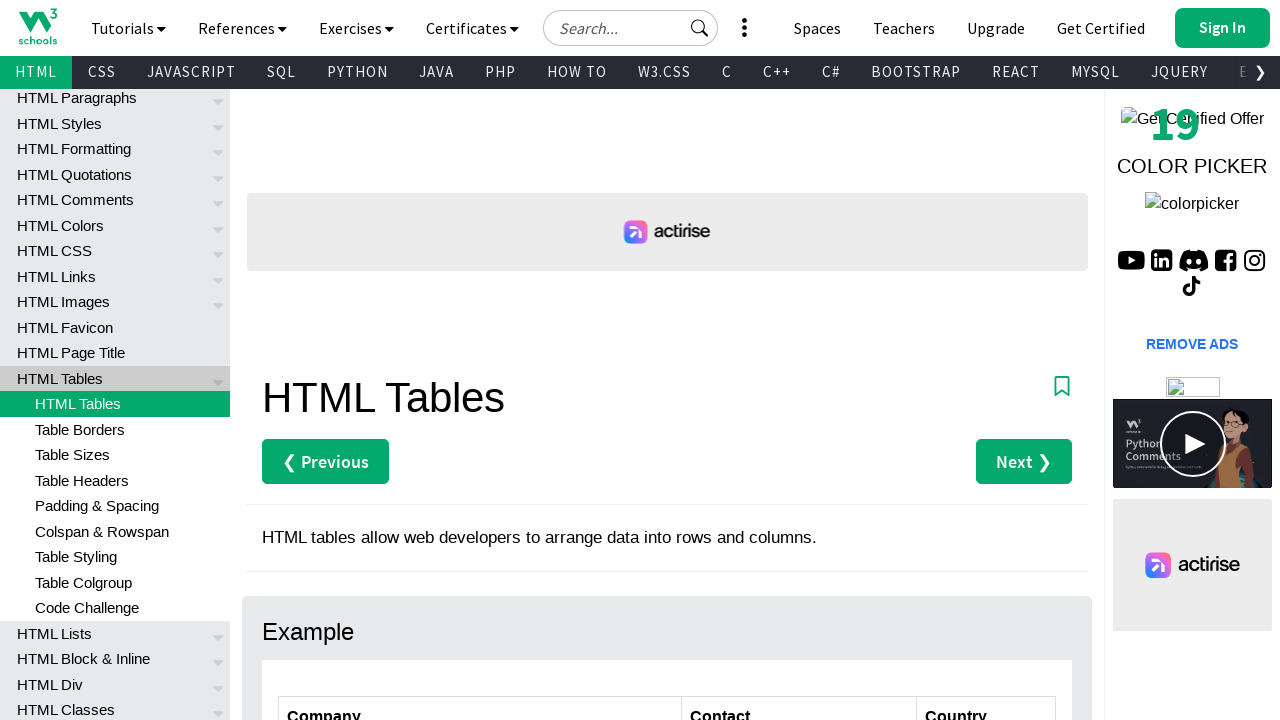

Navigated to W3Schools HTML tables page
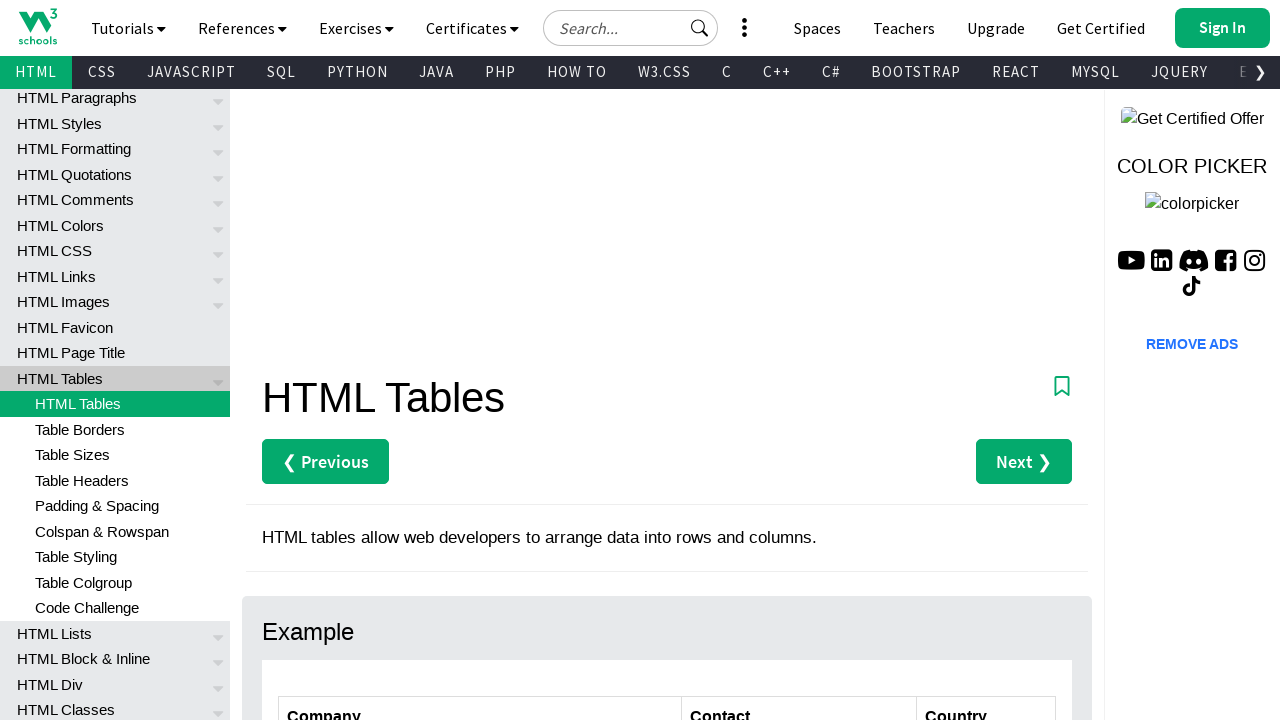

Located all tables on the page
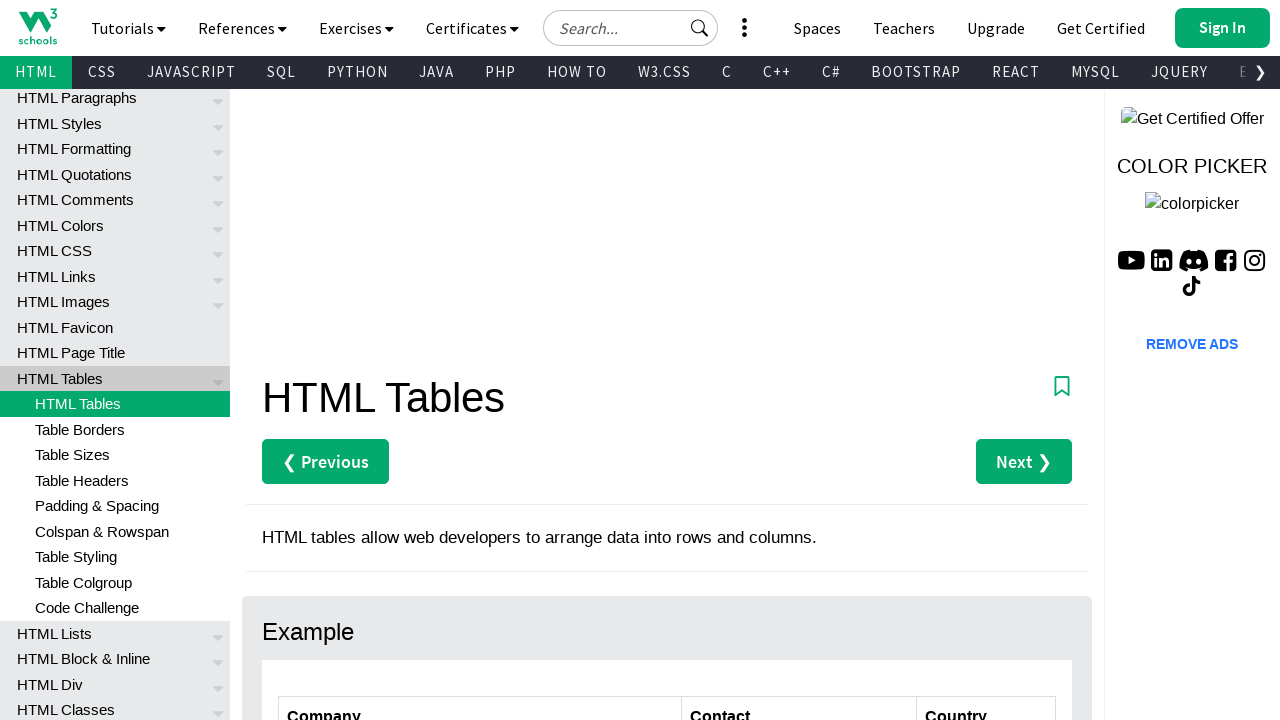

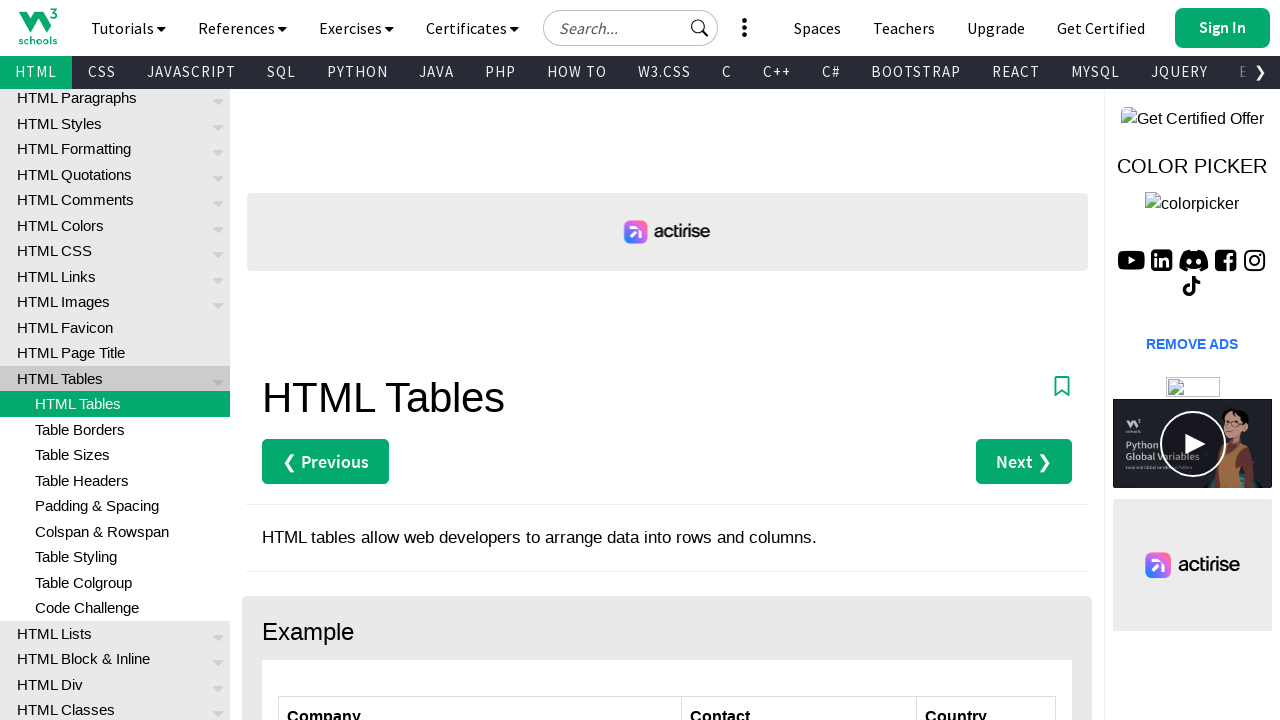